Tests keypress functionality on a form by entering a name and clicking a button

Starting URL: https://formy-project.herokuapp.com/keypress

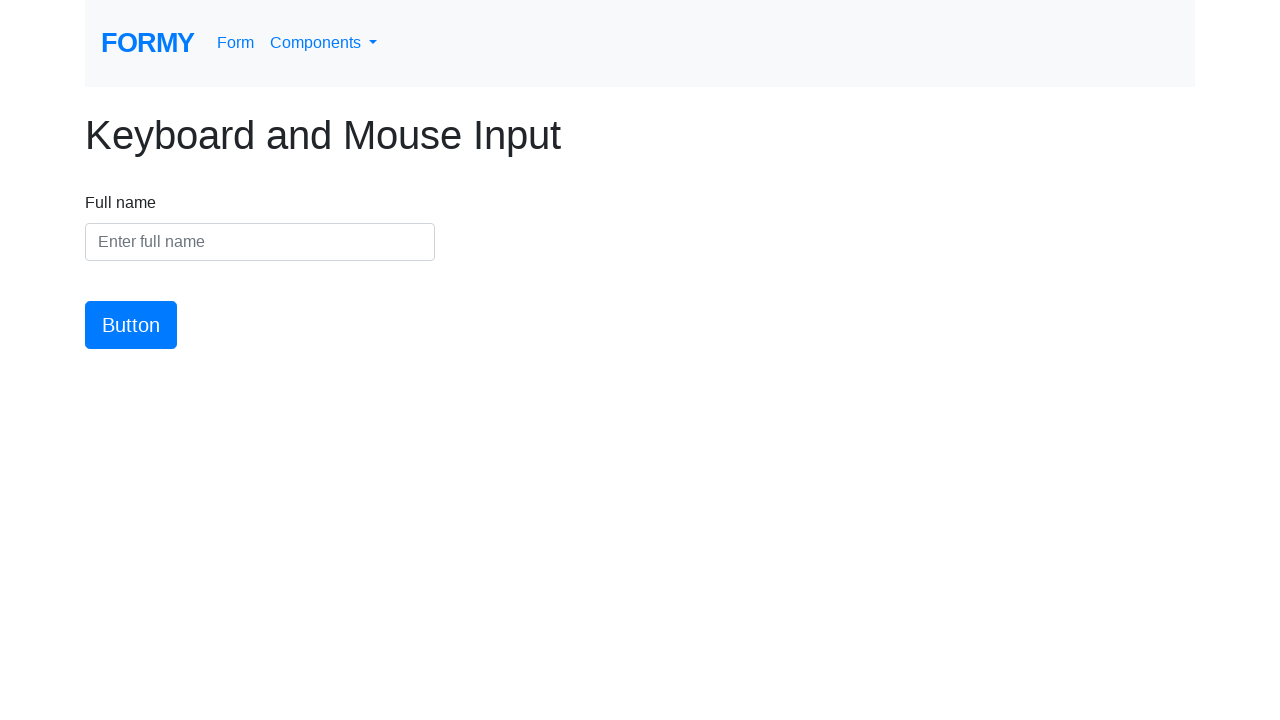

Clicked on the name input field at (260, 242) on #name
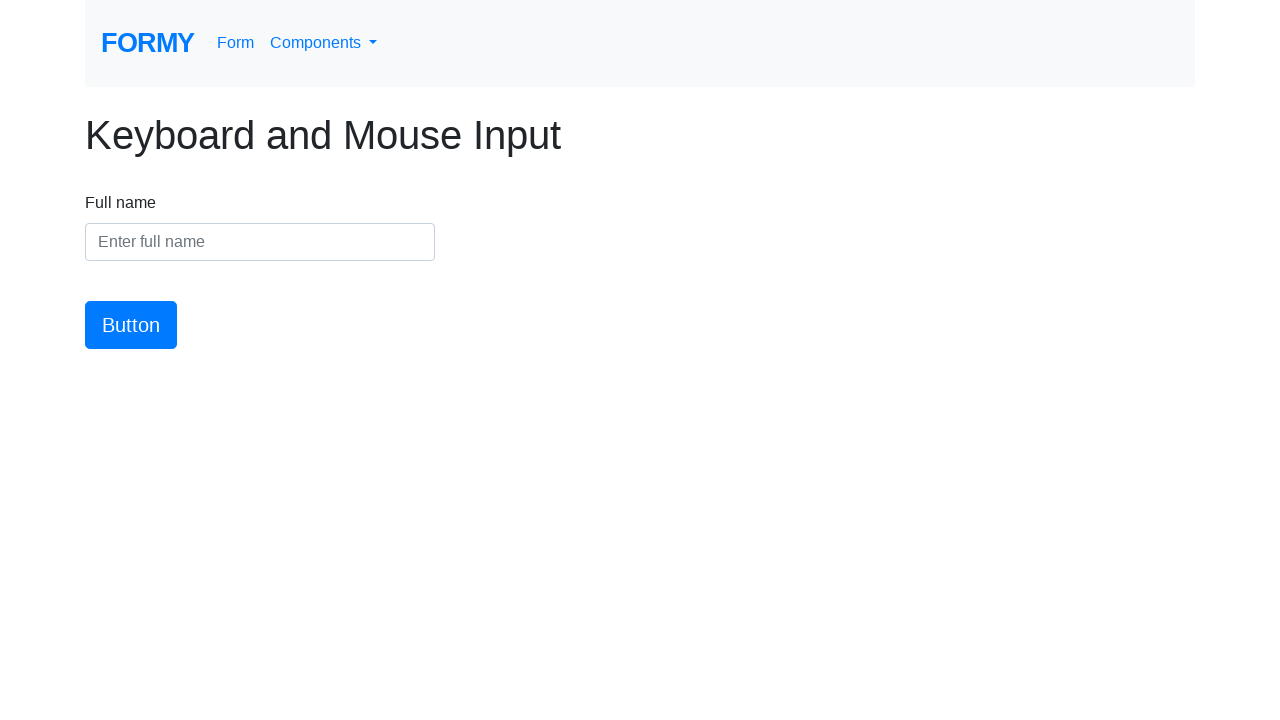

Entered 'Jack Doe' in the name input field on #name
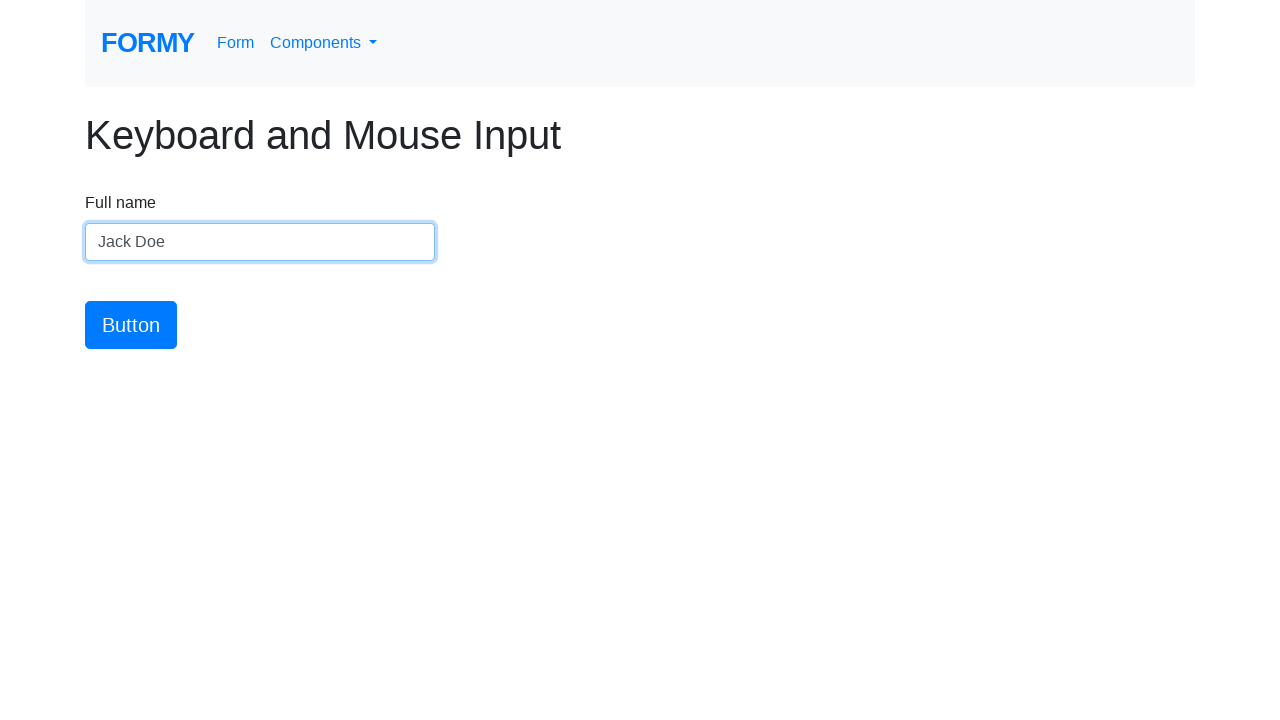

Clicked the submit button at (131, 325) on #button
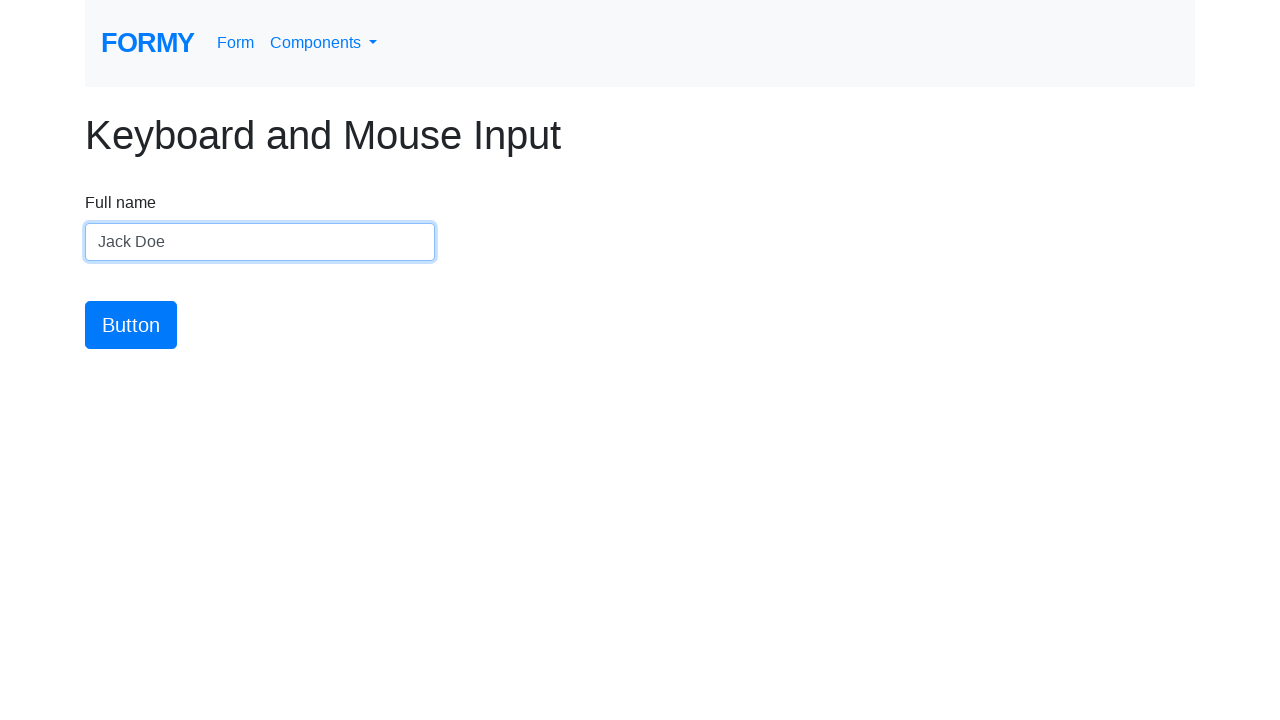

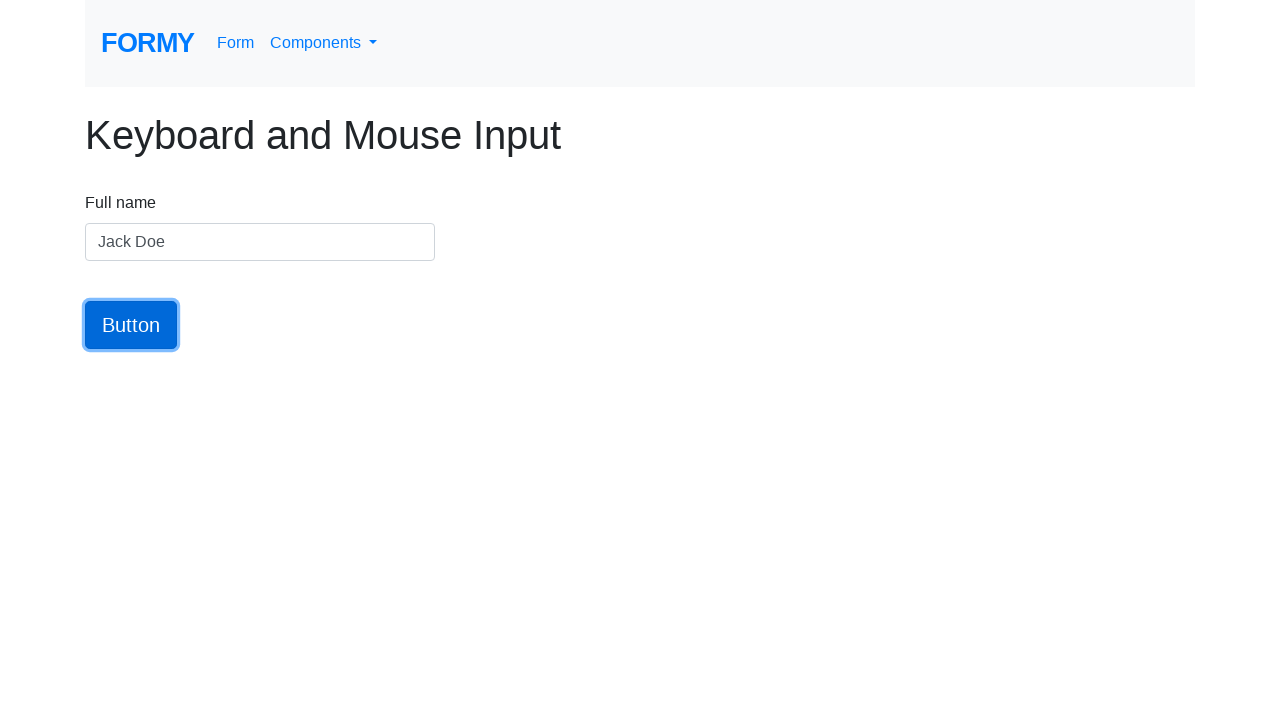